Tests multi-select dropdown functionality by selecting multiple options (Volvo, Swift, Hyundai, Audi) and then deselecting one option (Hyundai) using the deselect by value method.

Starting URL: http://omayo.blogspot.com/

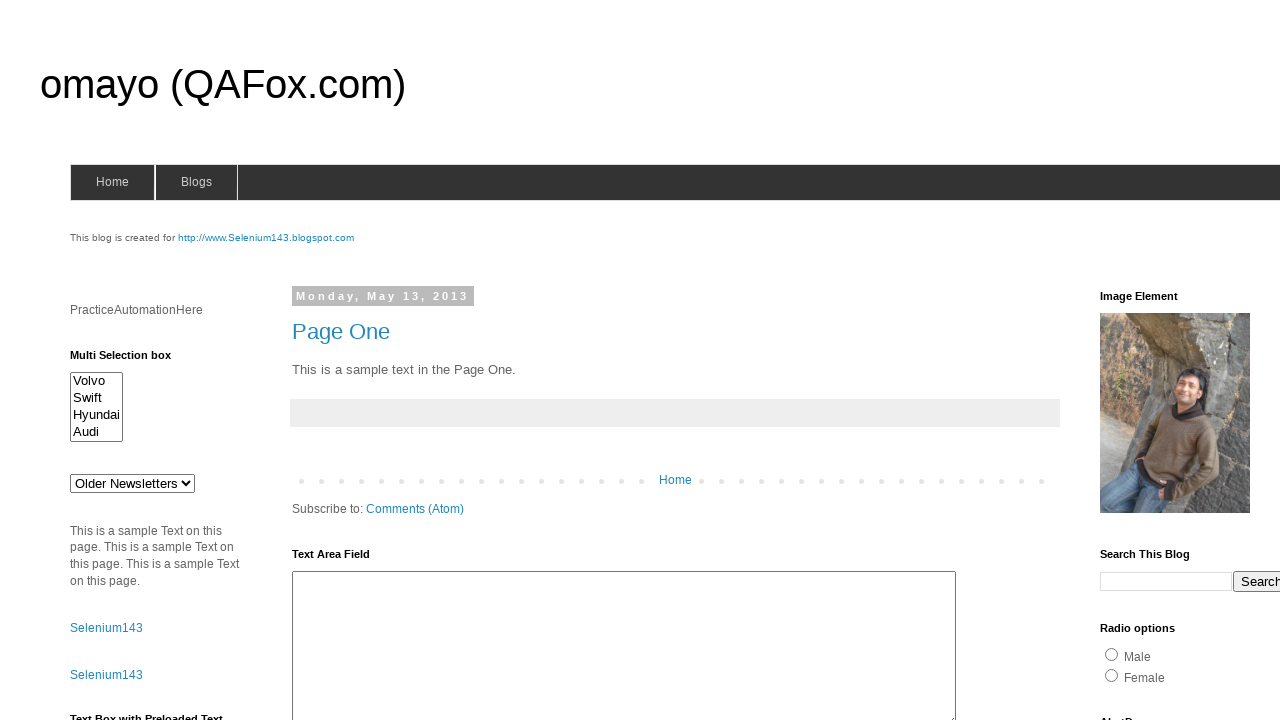

Located the multi-select dropdown element
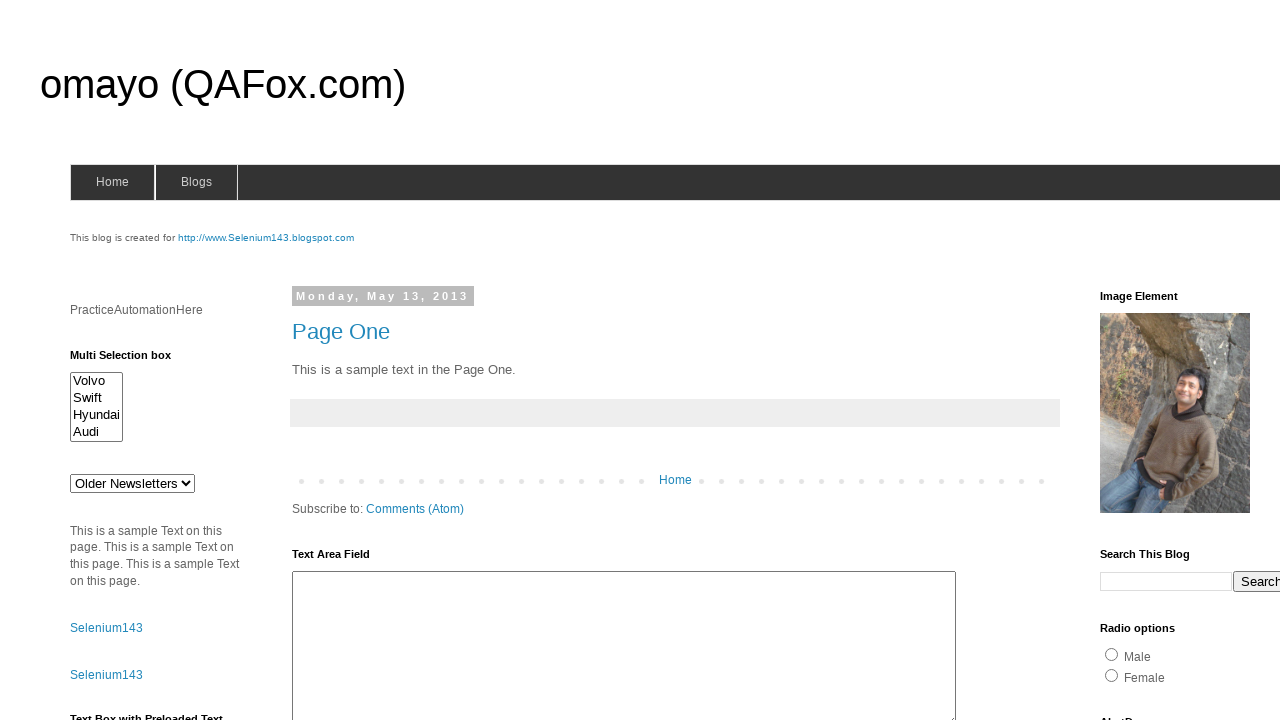

Selected 'Volvo' from multi-select dropdown on #multiselect1
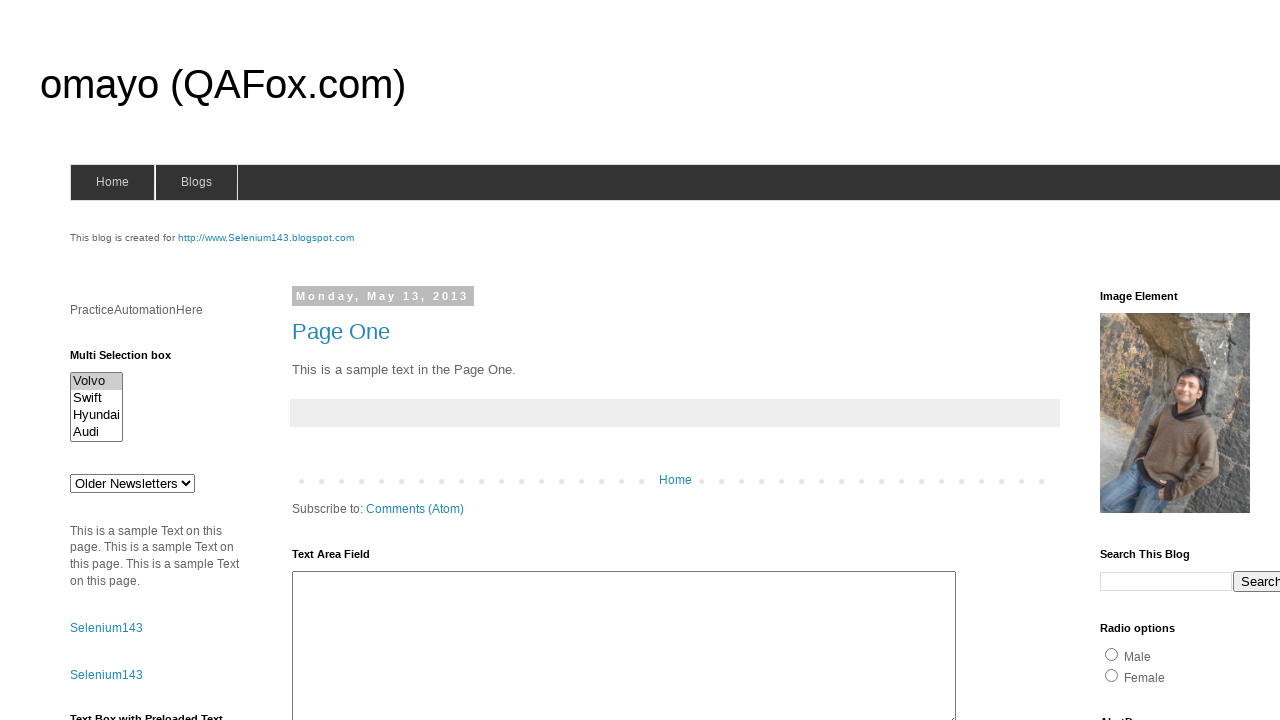

Selected 'Swift' from multi-select dropdown on #multiselect1
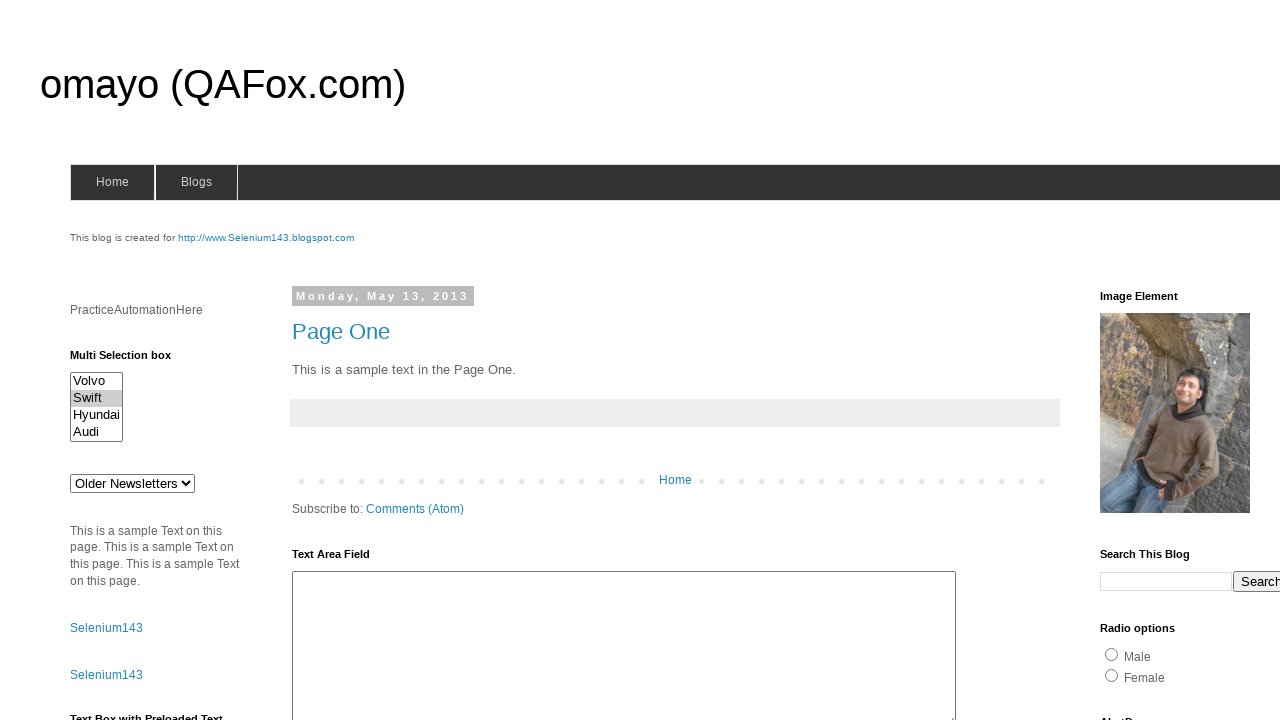

Selected 'Hyundai' from multi-select dropdown on #multiselect1
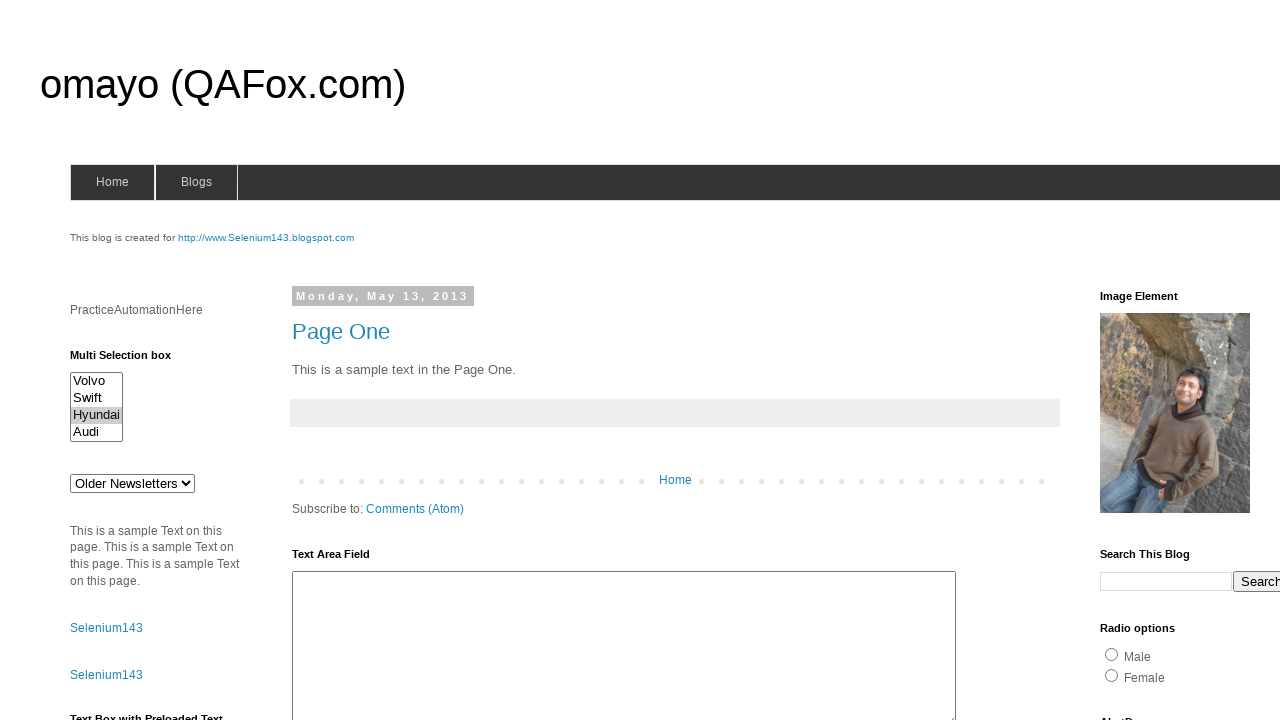

Selected 'Audi' from multi-select dropdown on #multiselect1
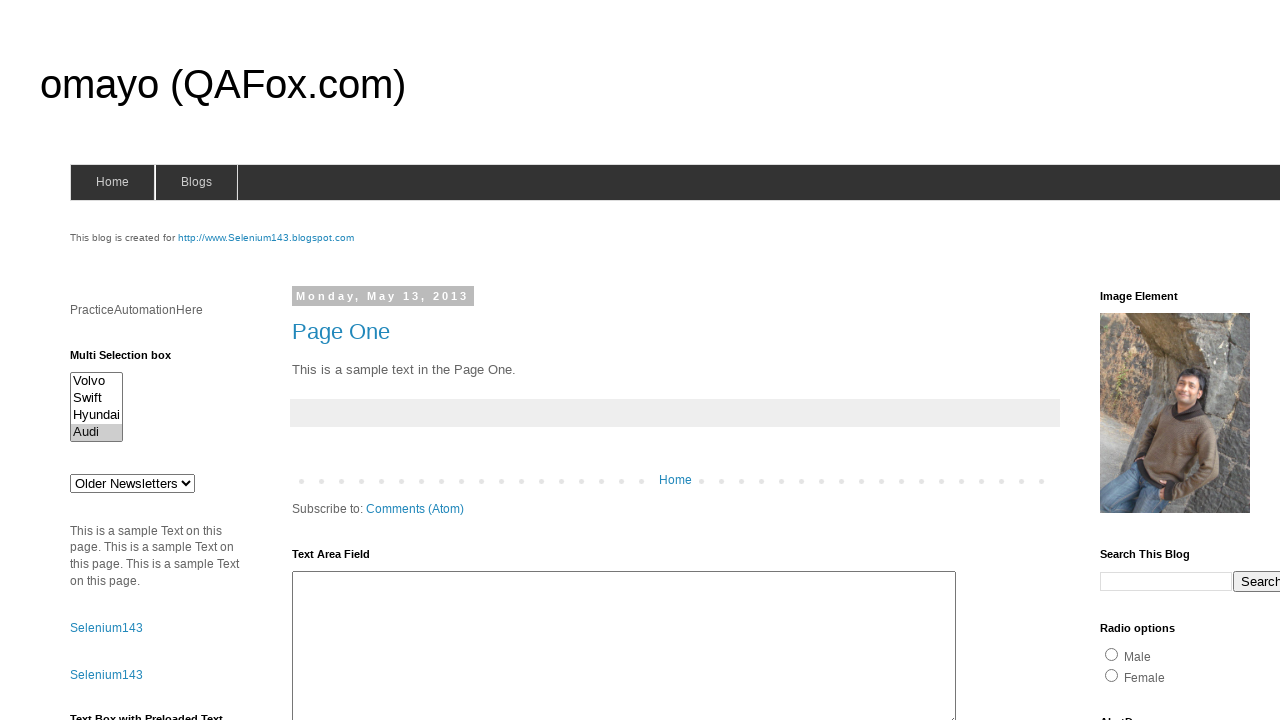

Deselected 'Hyundai' using value attribute 'Hyundaix'
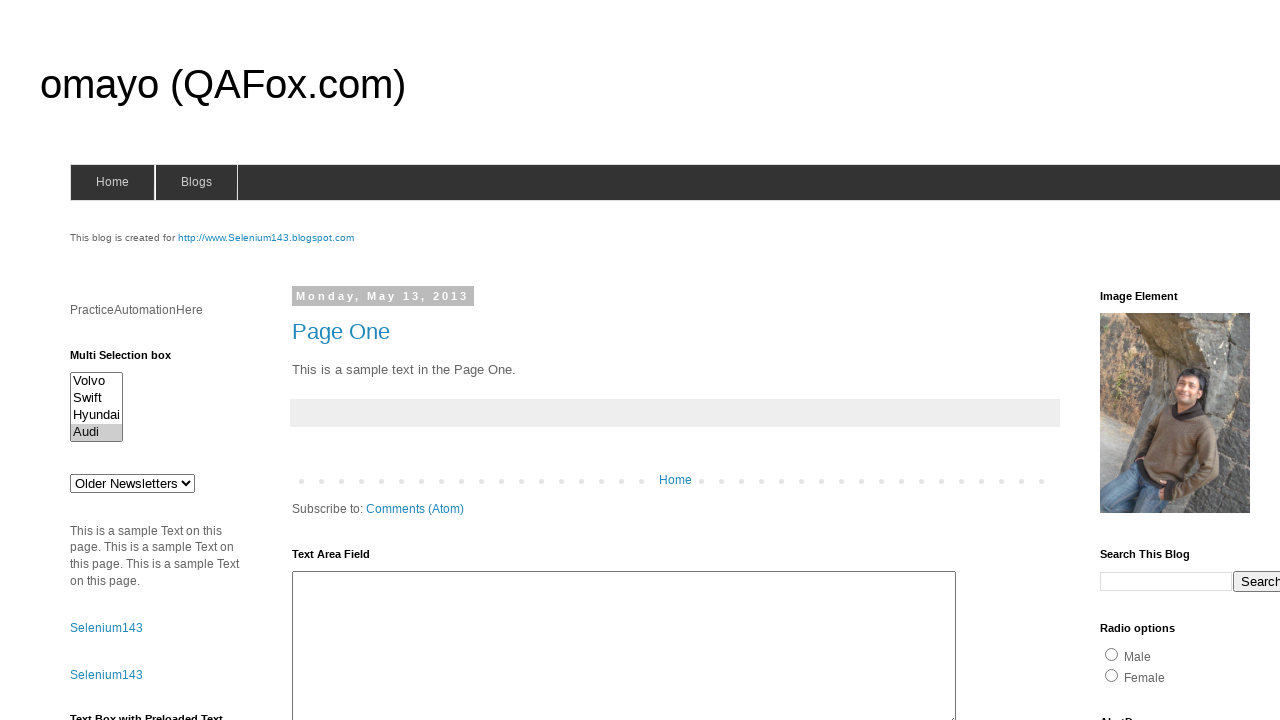

Waited 2 seconds to observe the deselection result
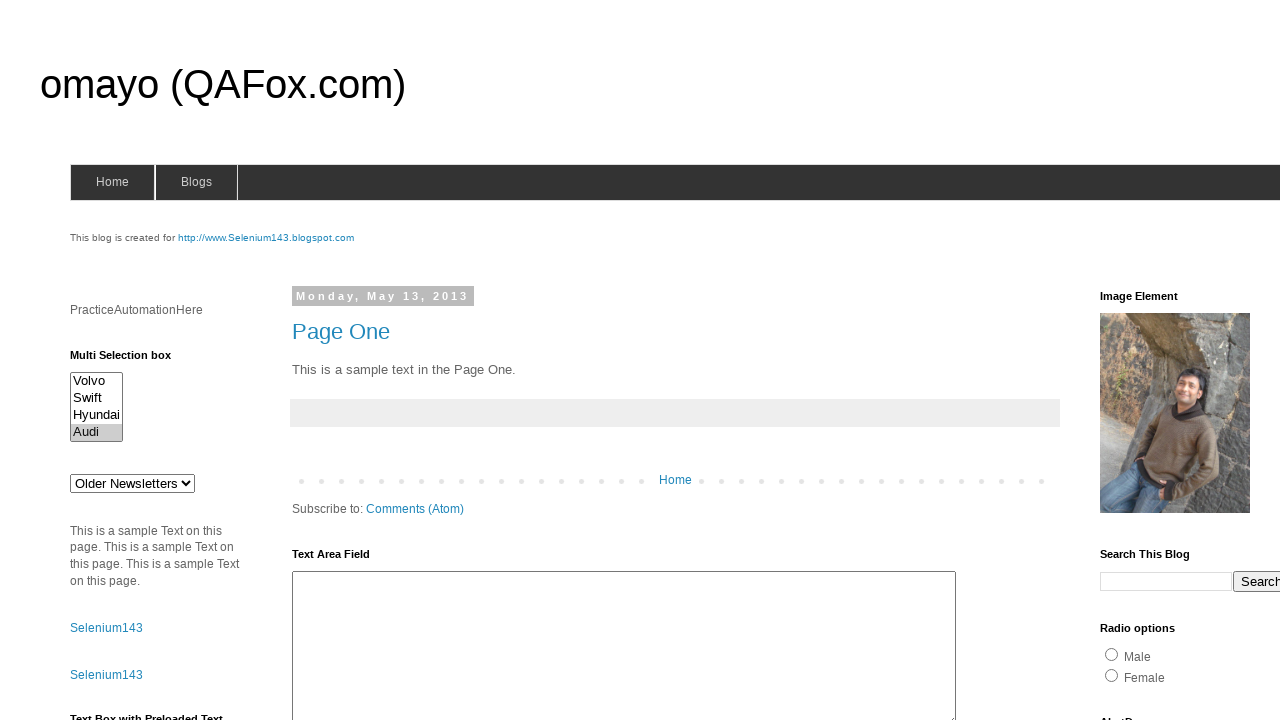

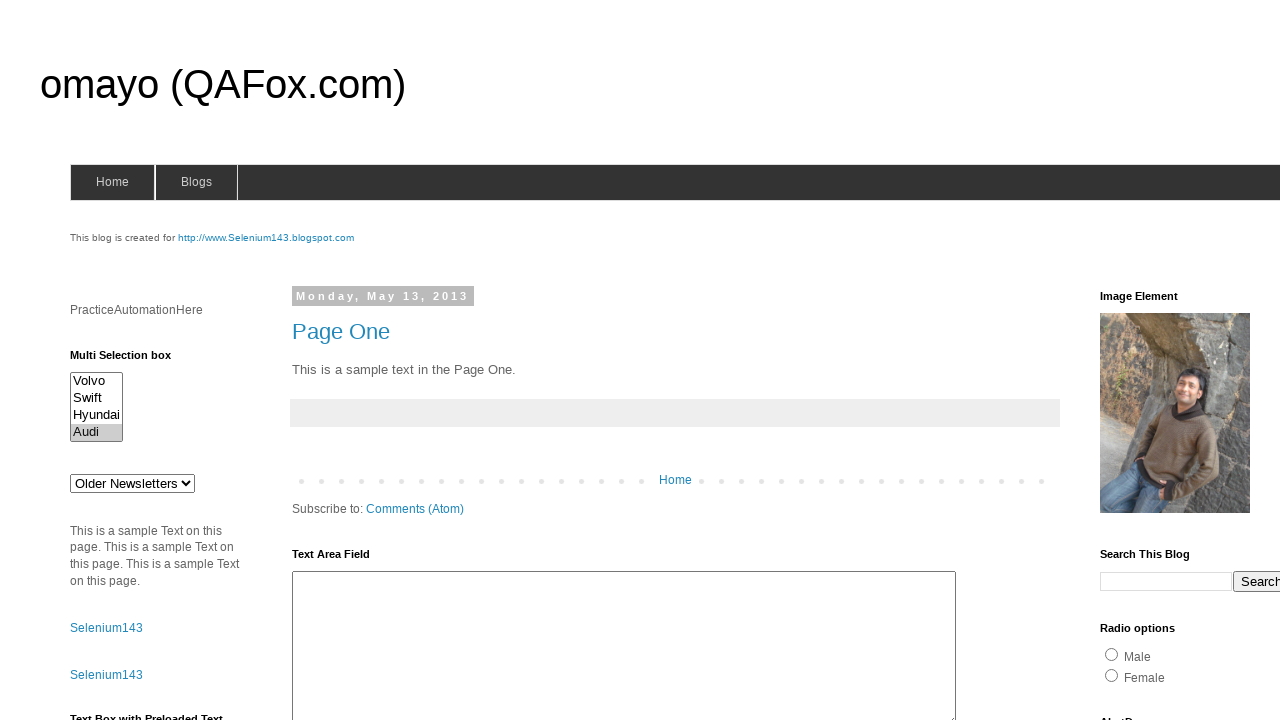